Verifies that the logo button on the main page is clickable

Starting URL: https://webdriver.io/

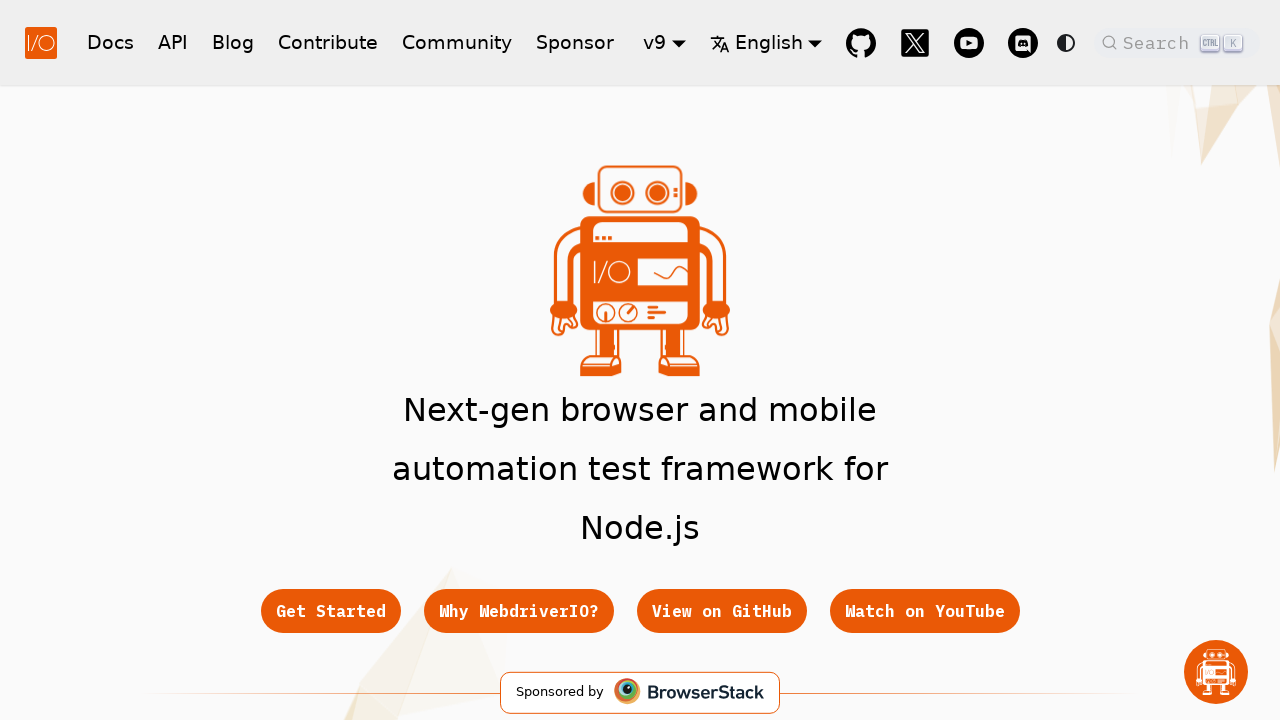

Located logo button element
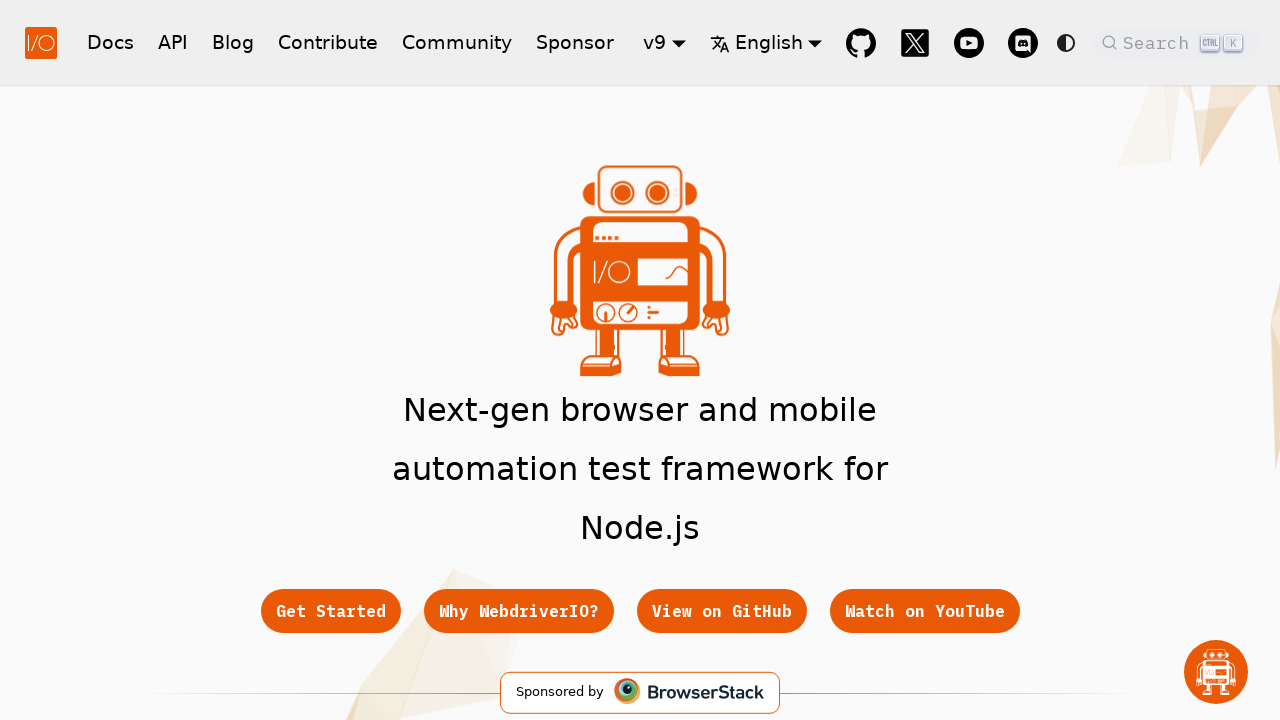

Logo button became visible
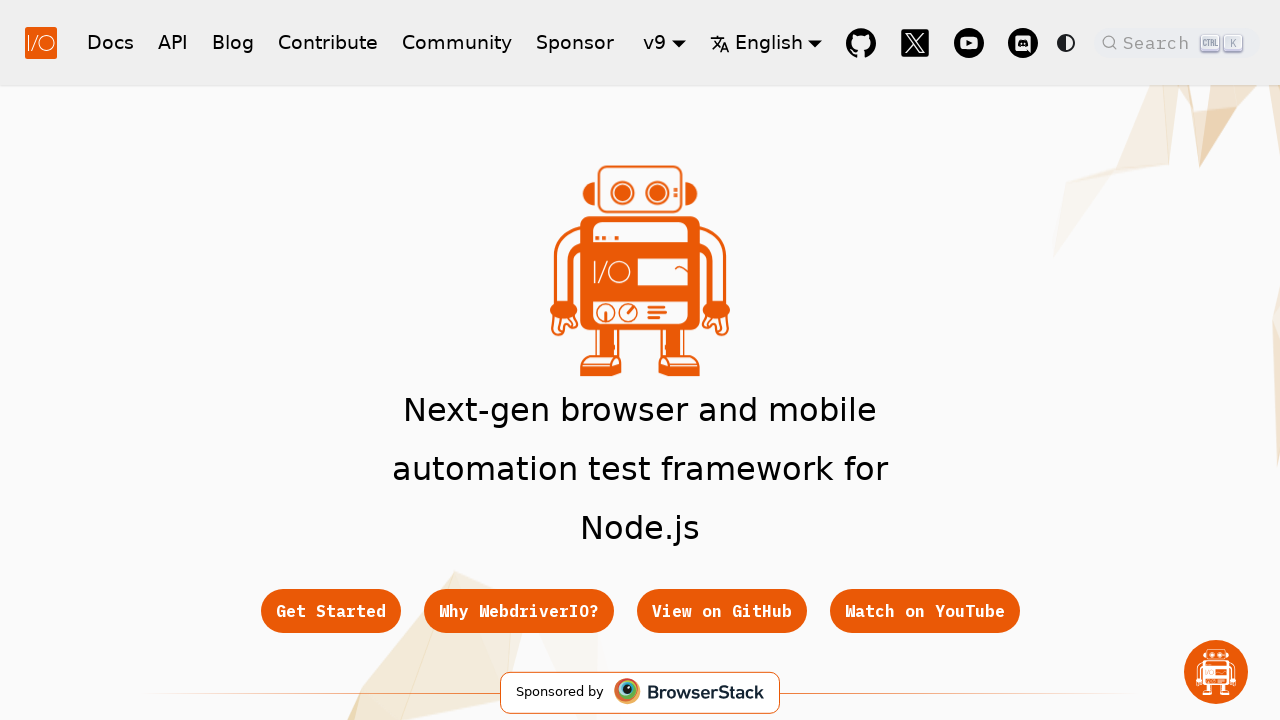

Verified logo button is enabled and clickable
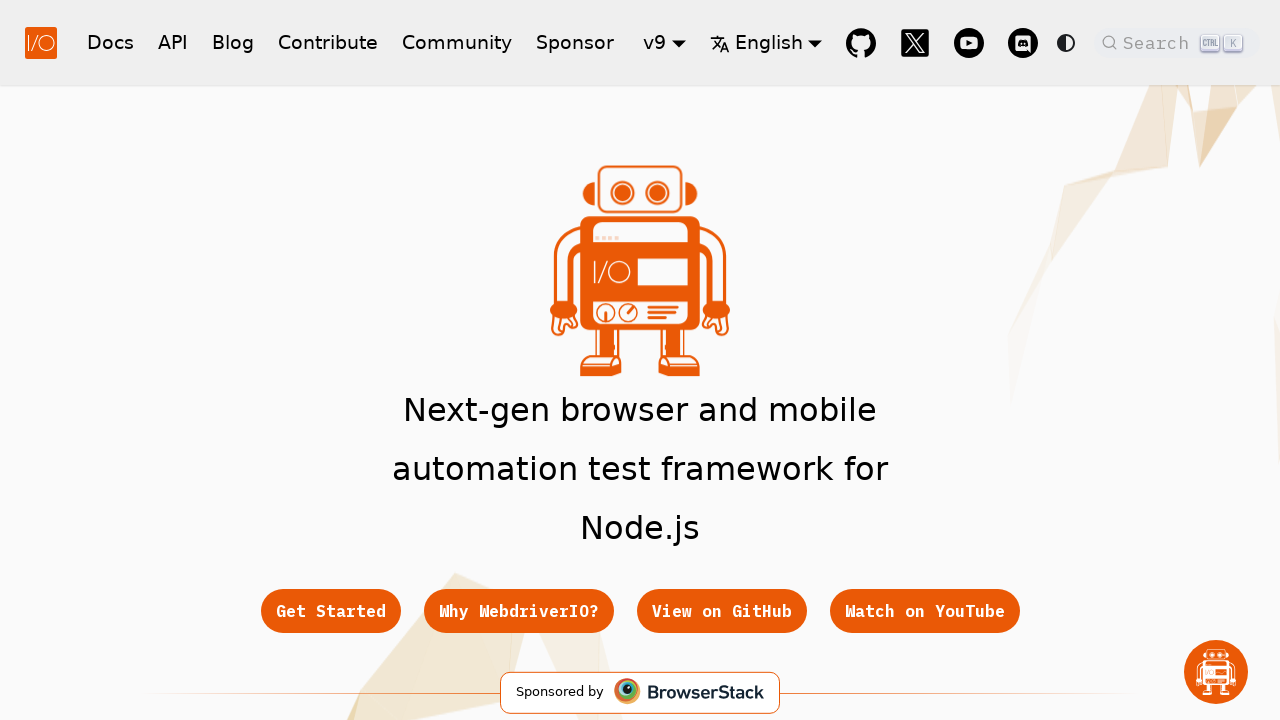

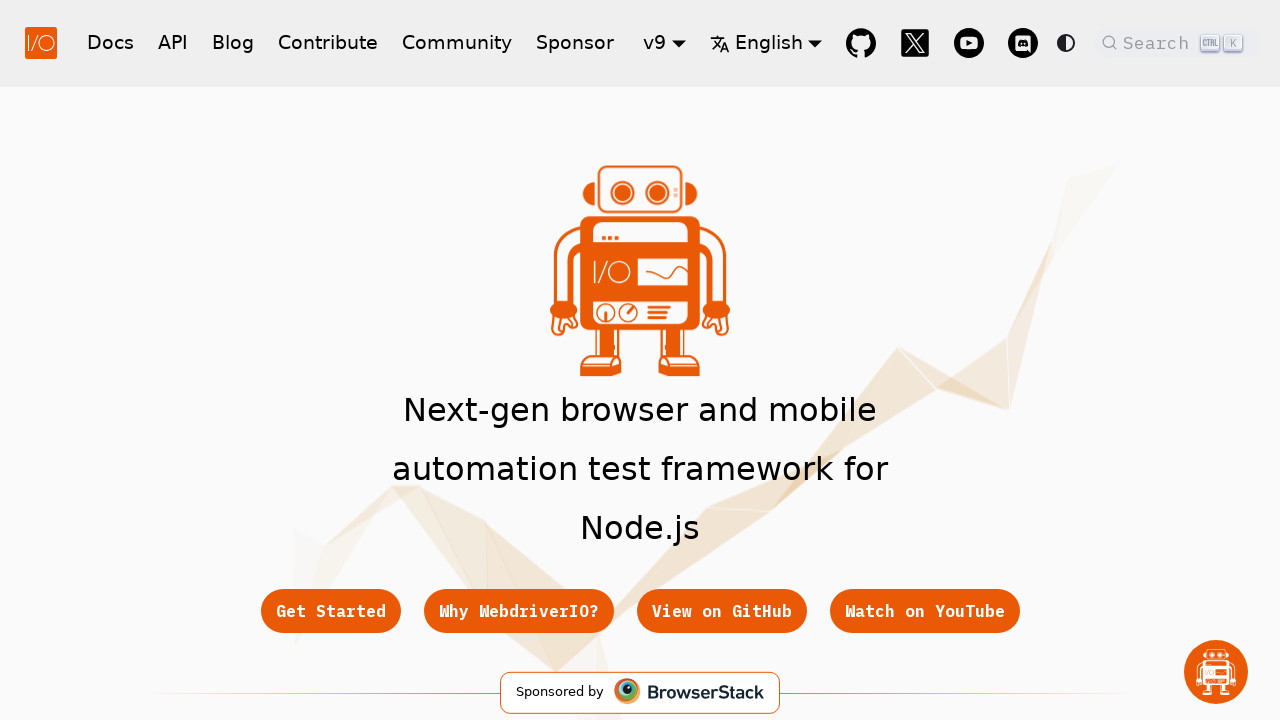